Tests triangle type identification for invalid triangle (sides: 5, 2, 2)

Starting URL: https://testpages.eviltester.com/styled/apps/triangle/triangle001.html

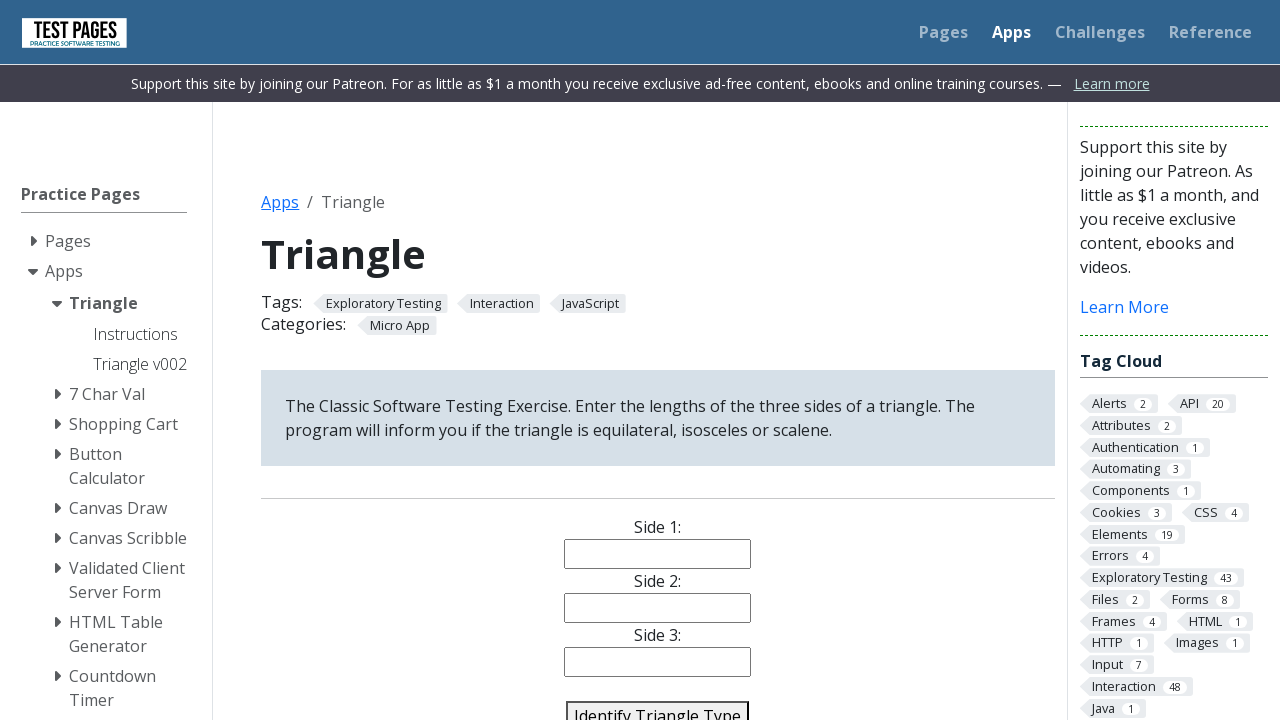

Filled side 1 field with '5' on #side1
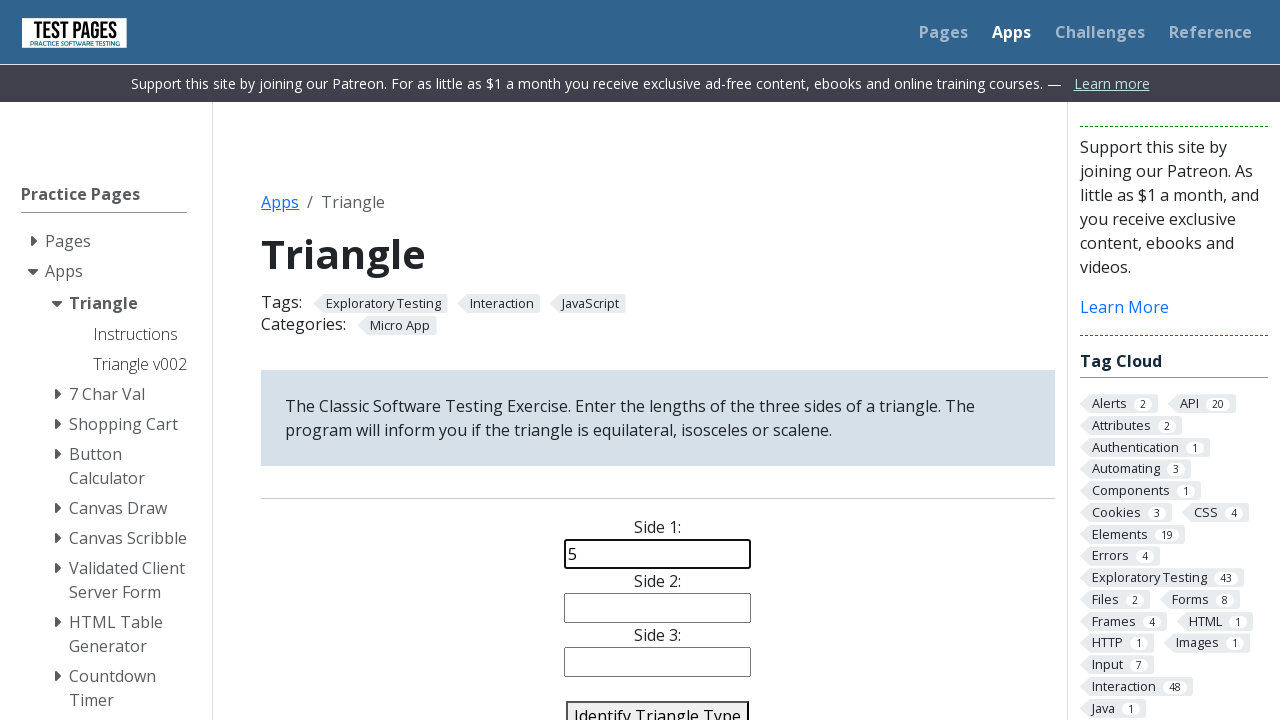

Filled side 2 field with '2' on #side2
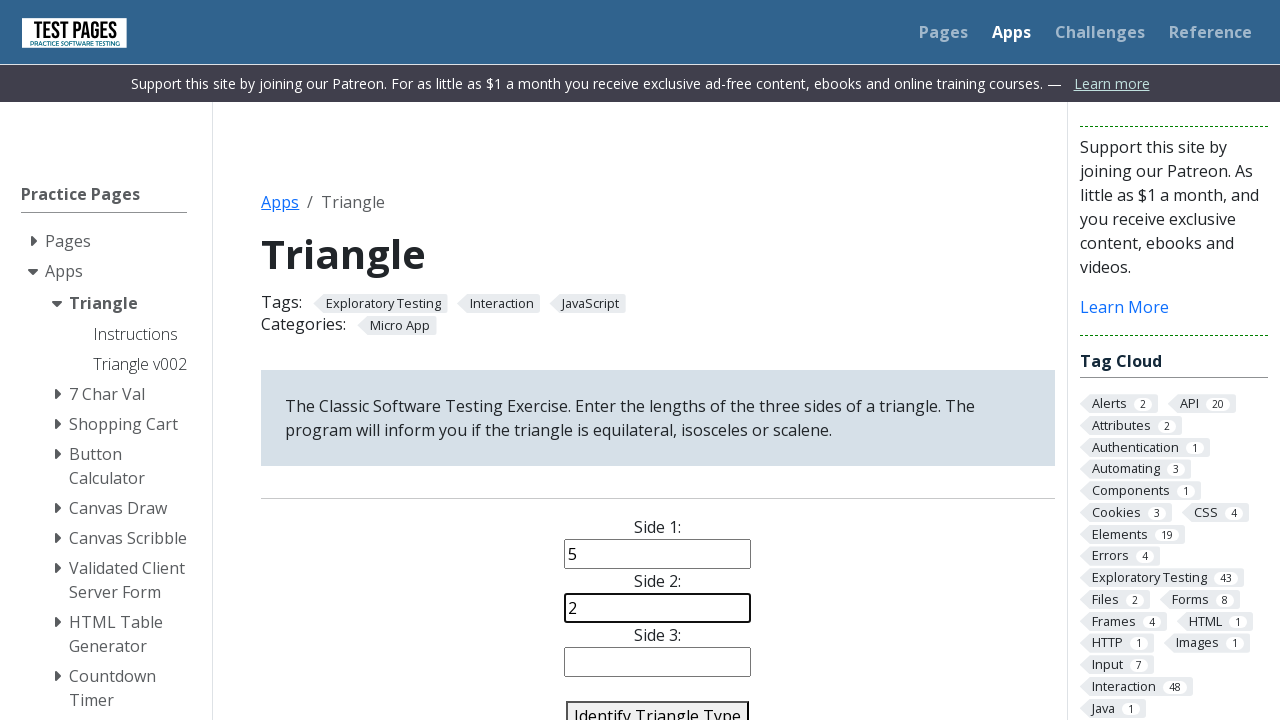

Filled side 3 field with '2' on #side3
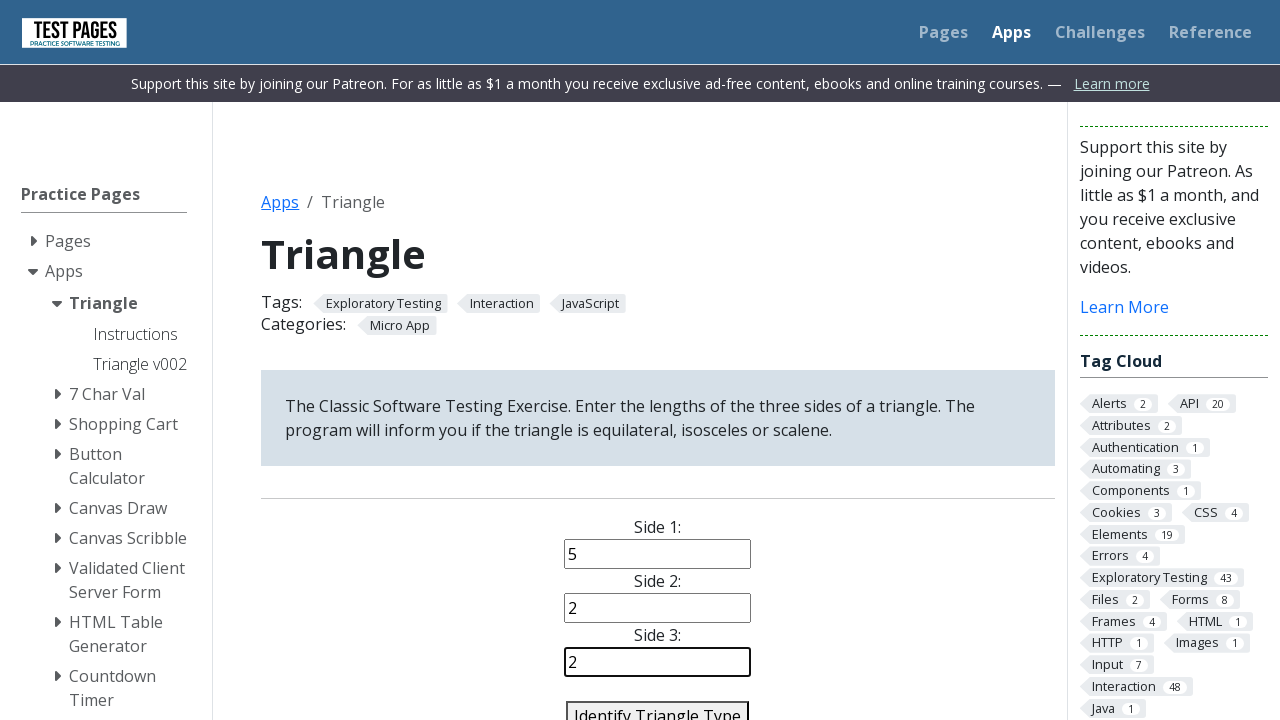

Clicked identify triangle button to check invalid triangle (5, 2, 2) at (658, 705) on #identify-triangle-action
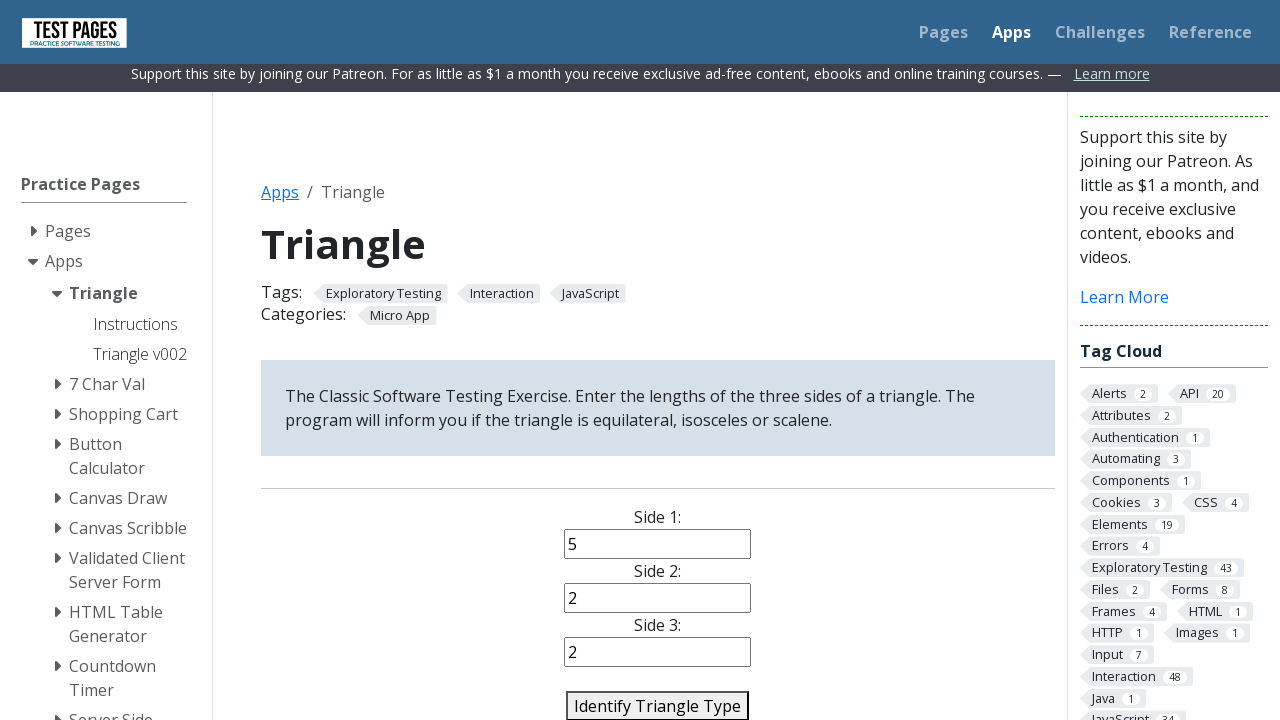

Triangle type result appeared on page
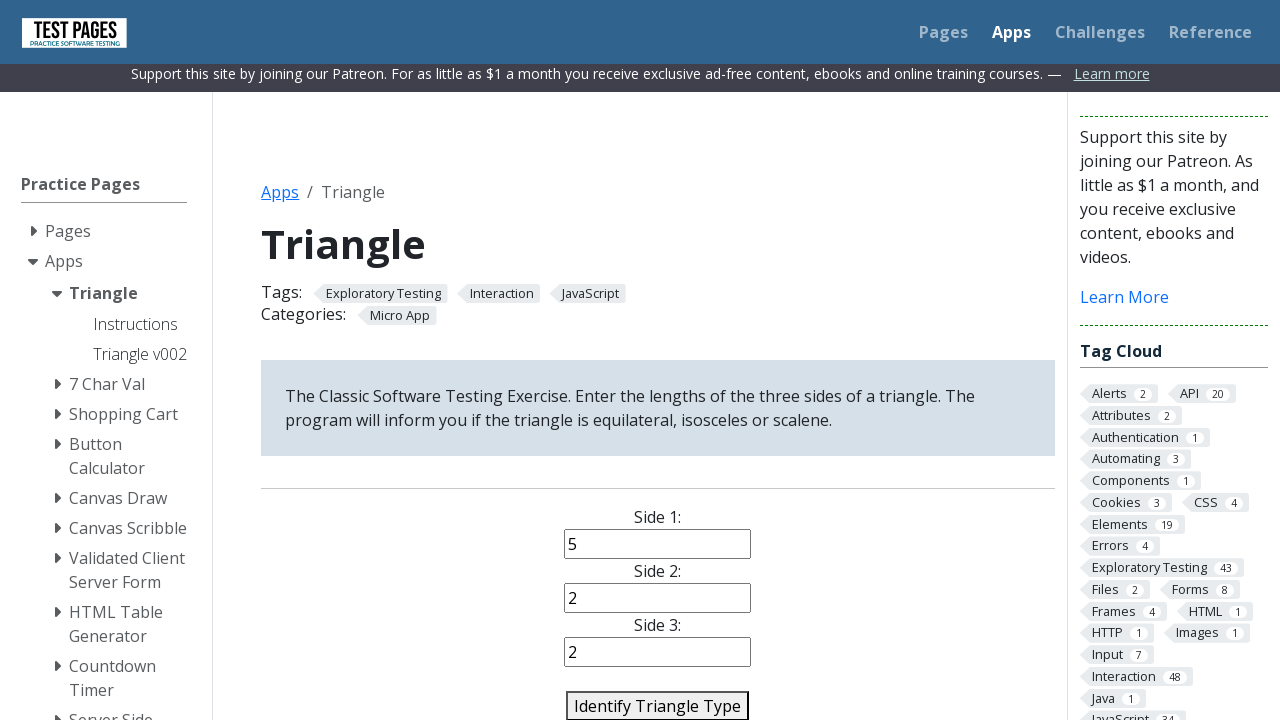

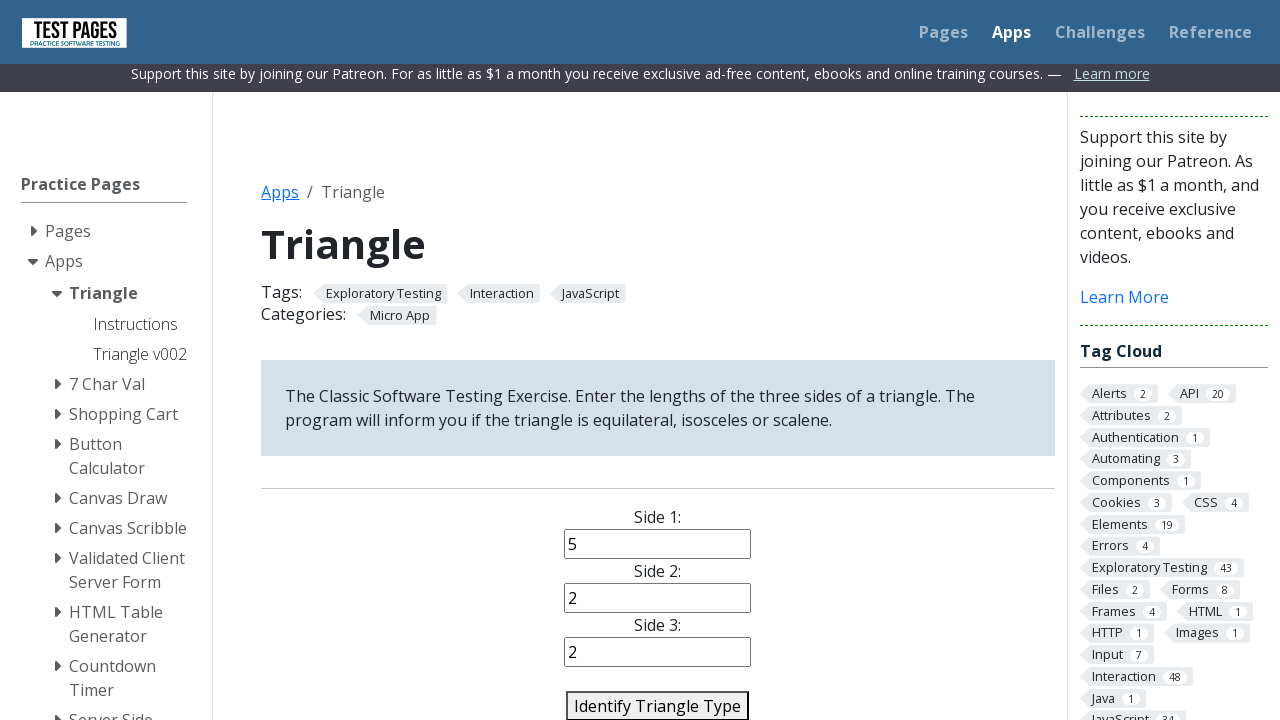